Tests the vowels filter button on default text by clicking the "Оставить только гласные" button and then highlighting the result.

Starting URL: https://rioran.github.io/ru_vowels_filter/main.html

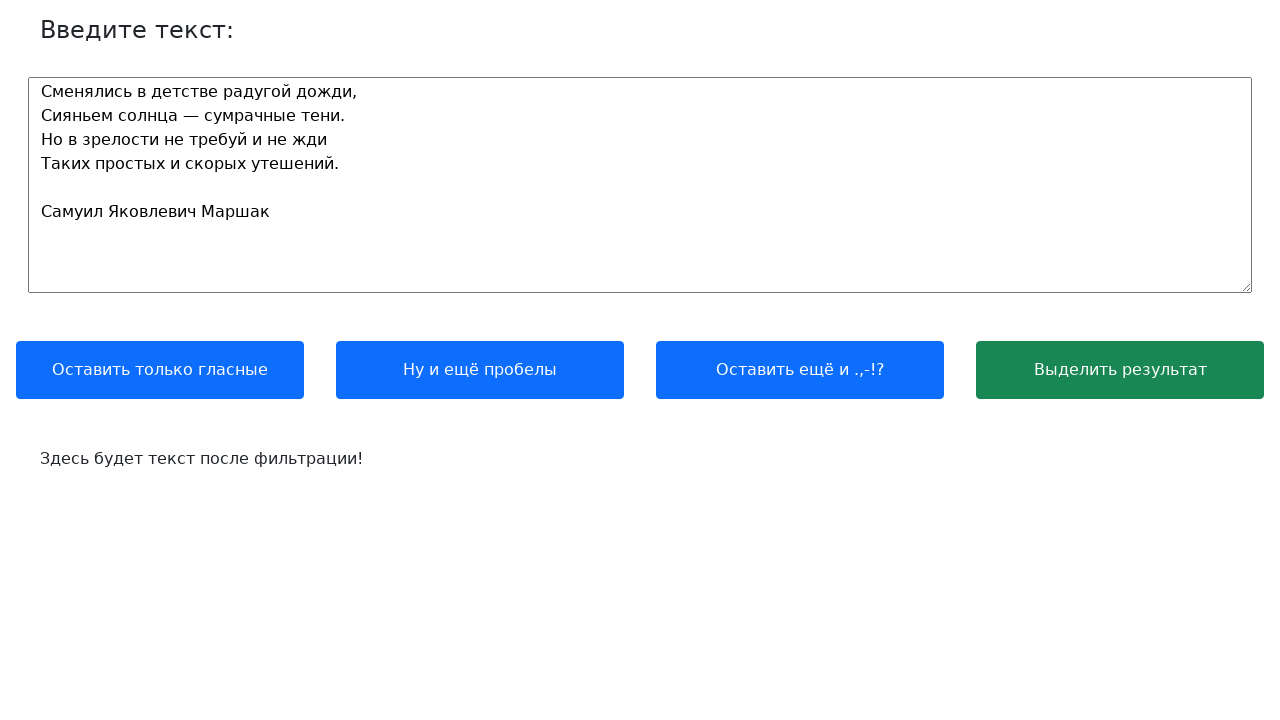

Clicked 'Оставить только гласные' button to filter only vowels at (160, 370) on xpath=//button[contains(.,'Оставить только гласные')]
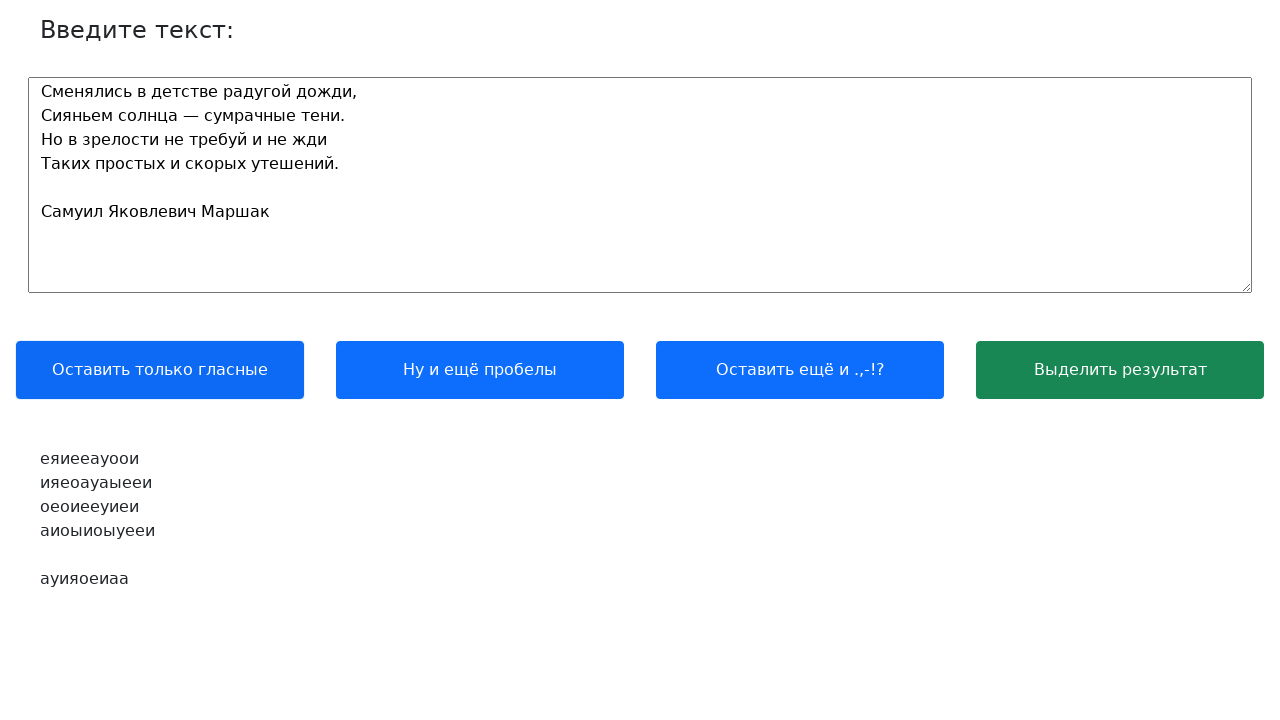

Clicked 'Выделить результат' button to highlight the result at (1120, 370) on xpath=//button[contains(.,'Выделить результат')]
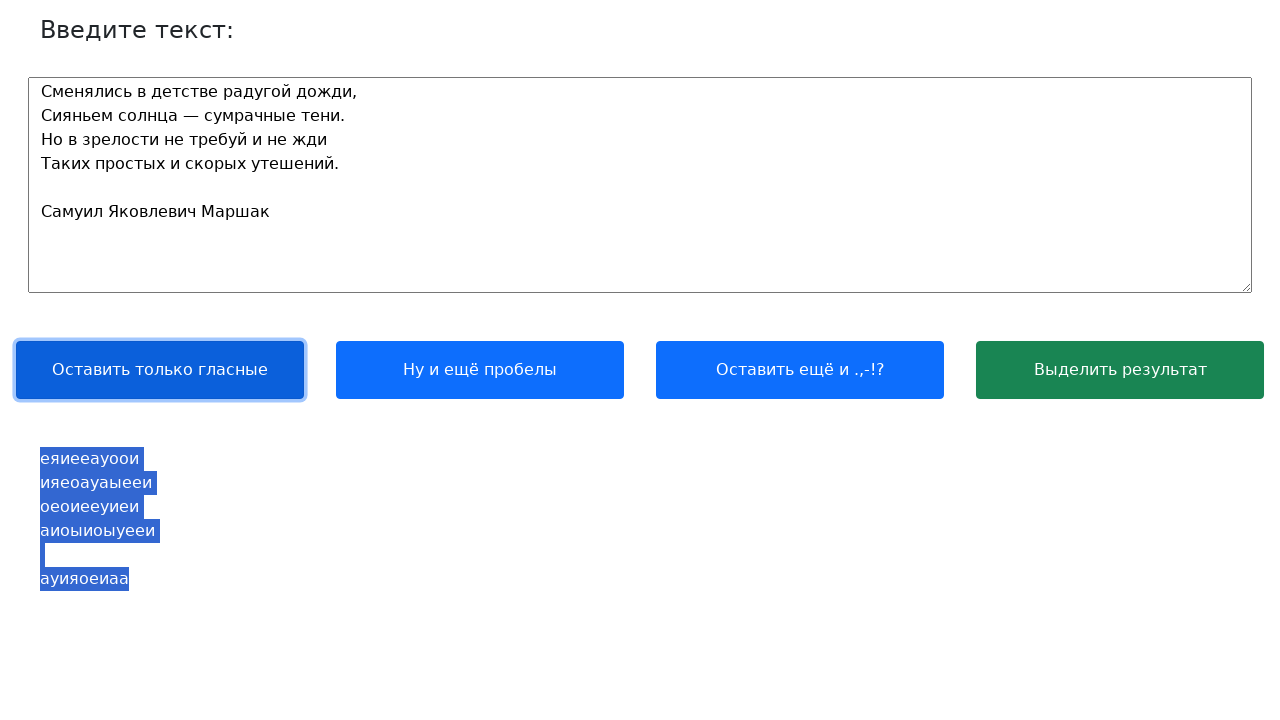

Output text became visible
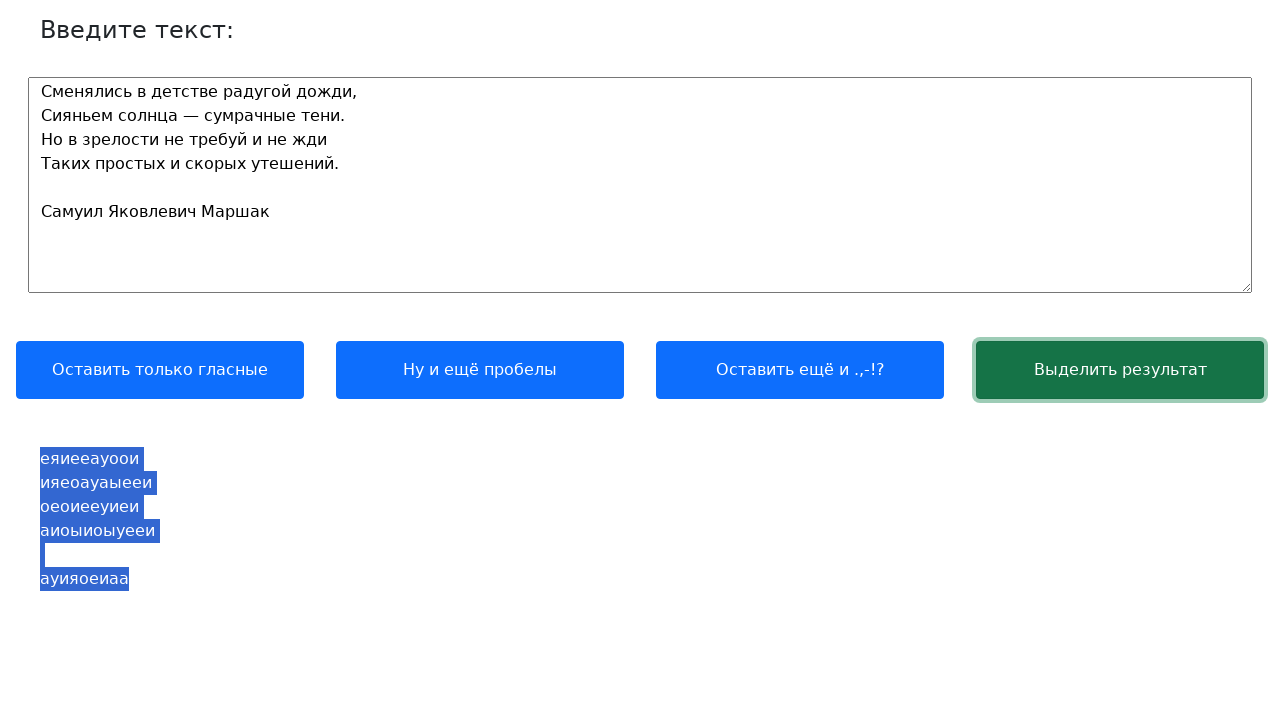

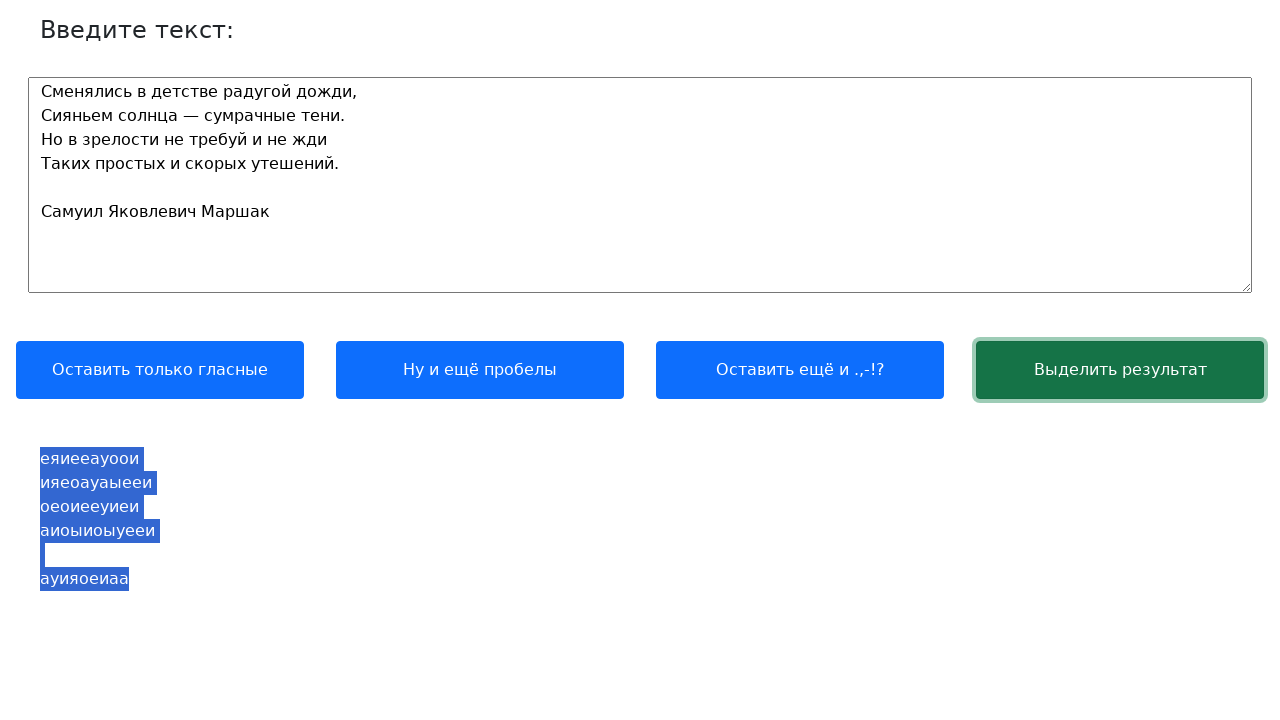